Tests loading a webpage with simulated slow 3G network conditions using Chrome DevTools Protocol

Starting URL: http://www.linked.com

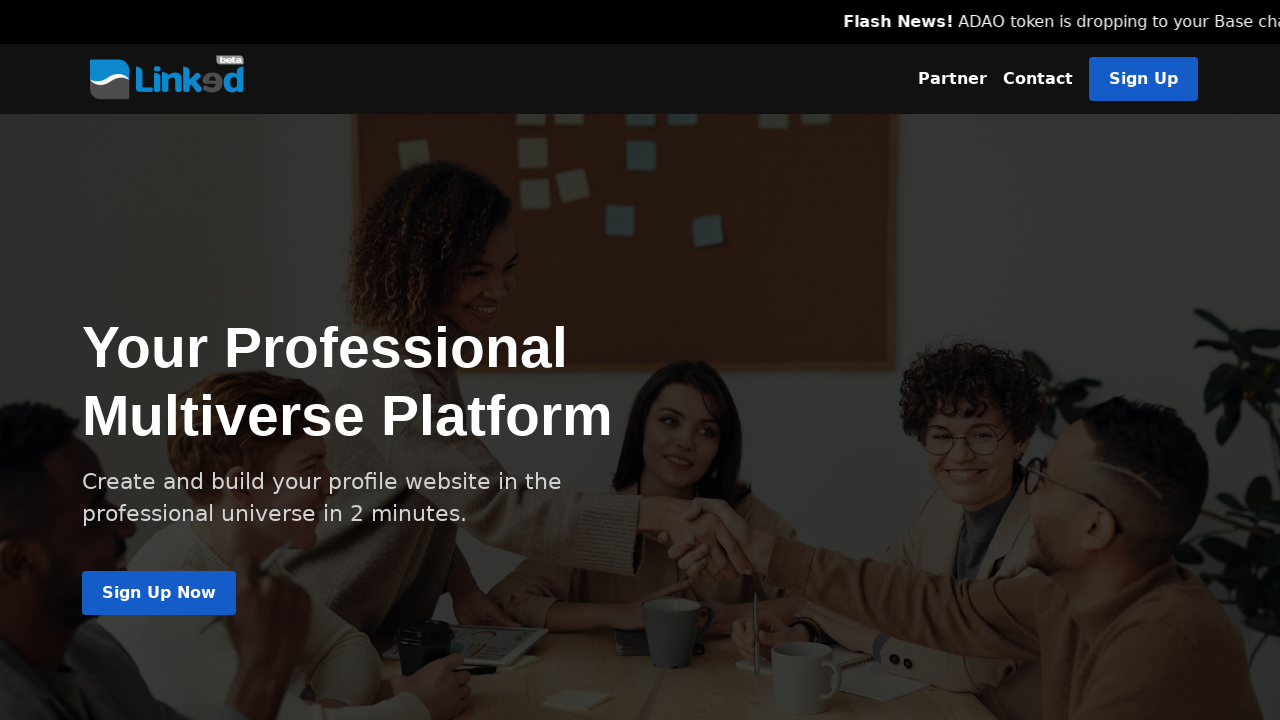

Waited for page to reach networkidle state under simulated slow 3G network conditions
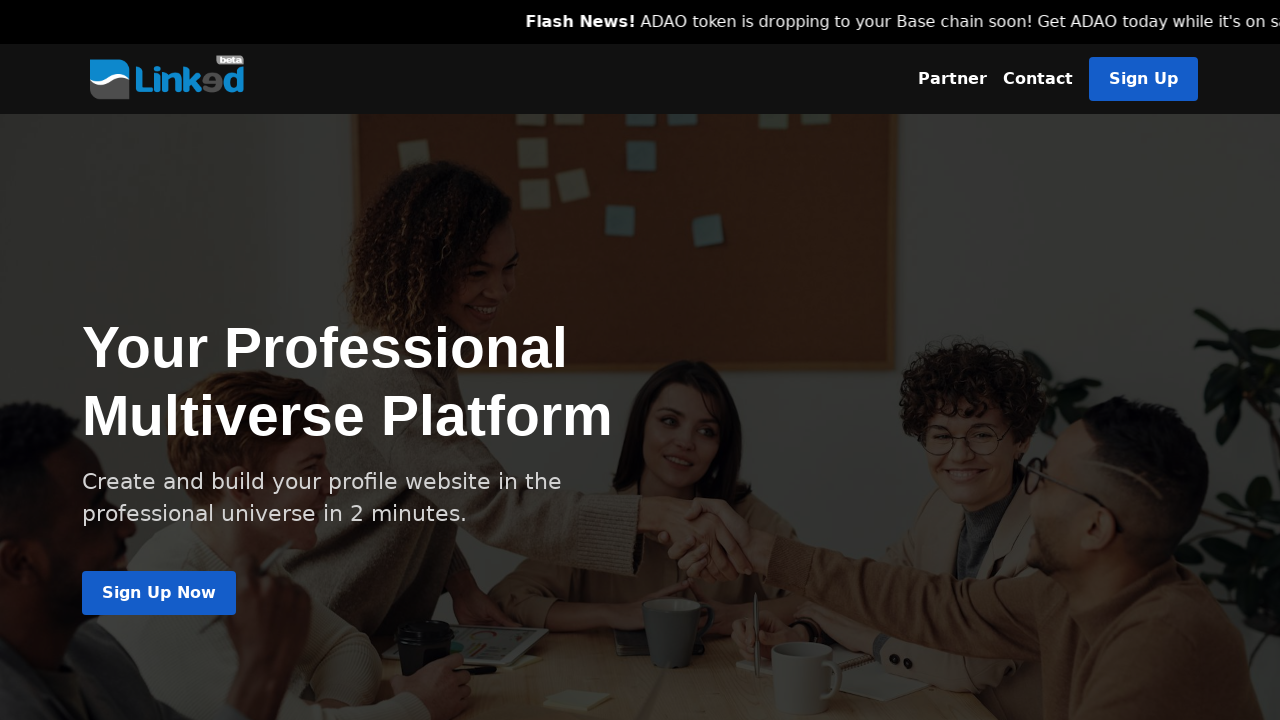

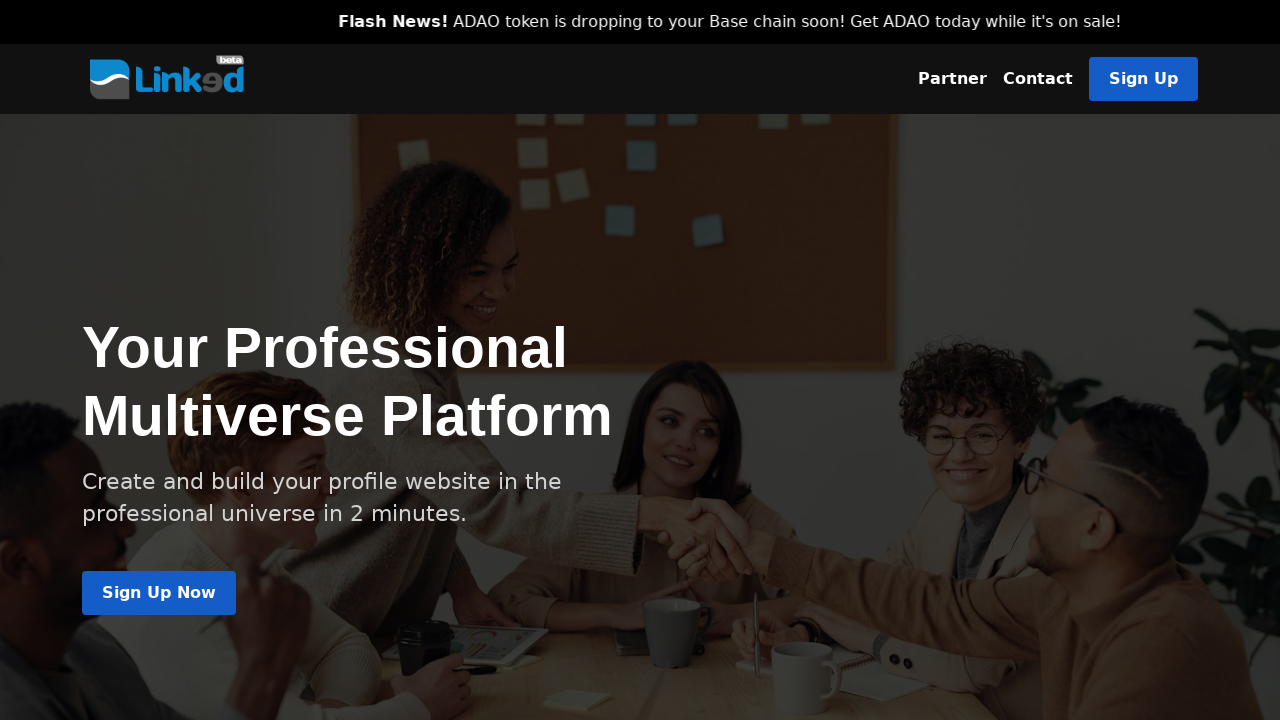